Tests adding todo items by filling the input field and pressing Enter, then verifying the items appear in the list

Starting URL: https://demo.playwright.dev/todomvc

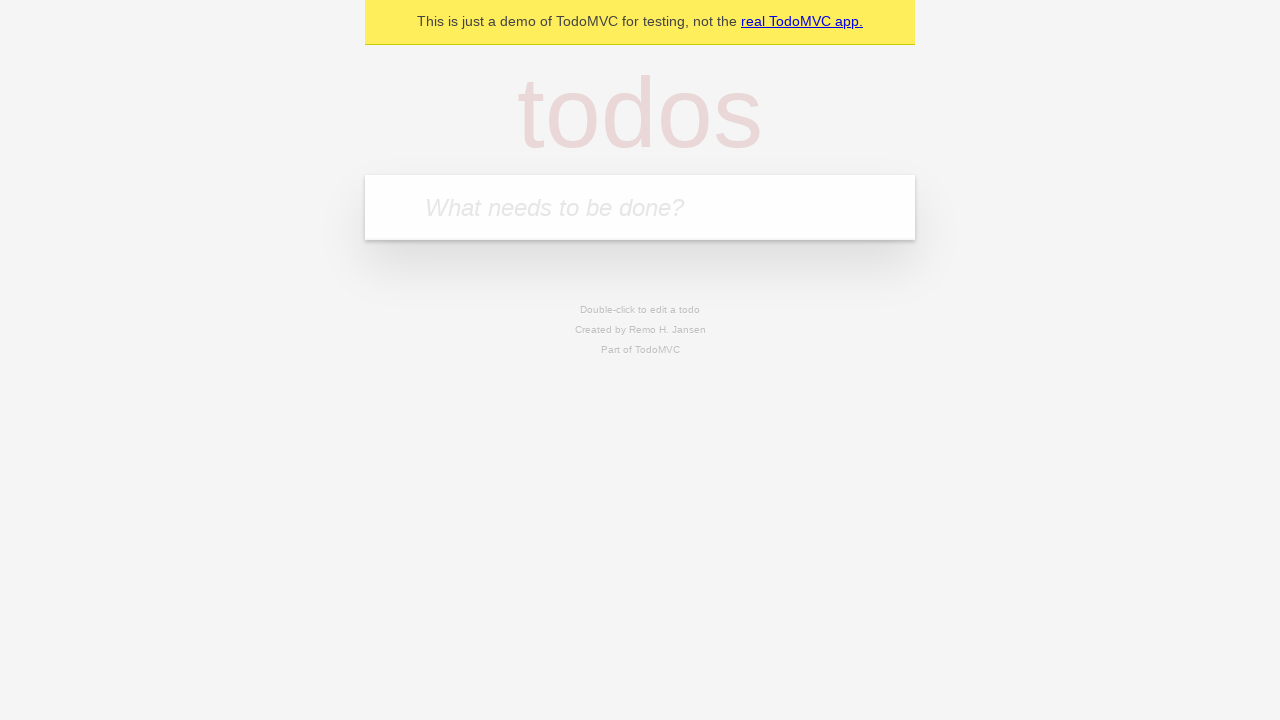

Located the todo input field
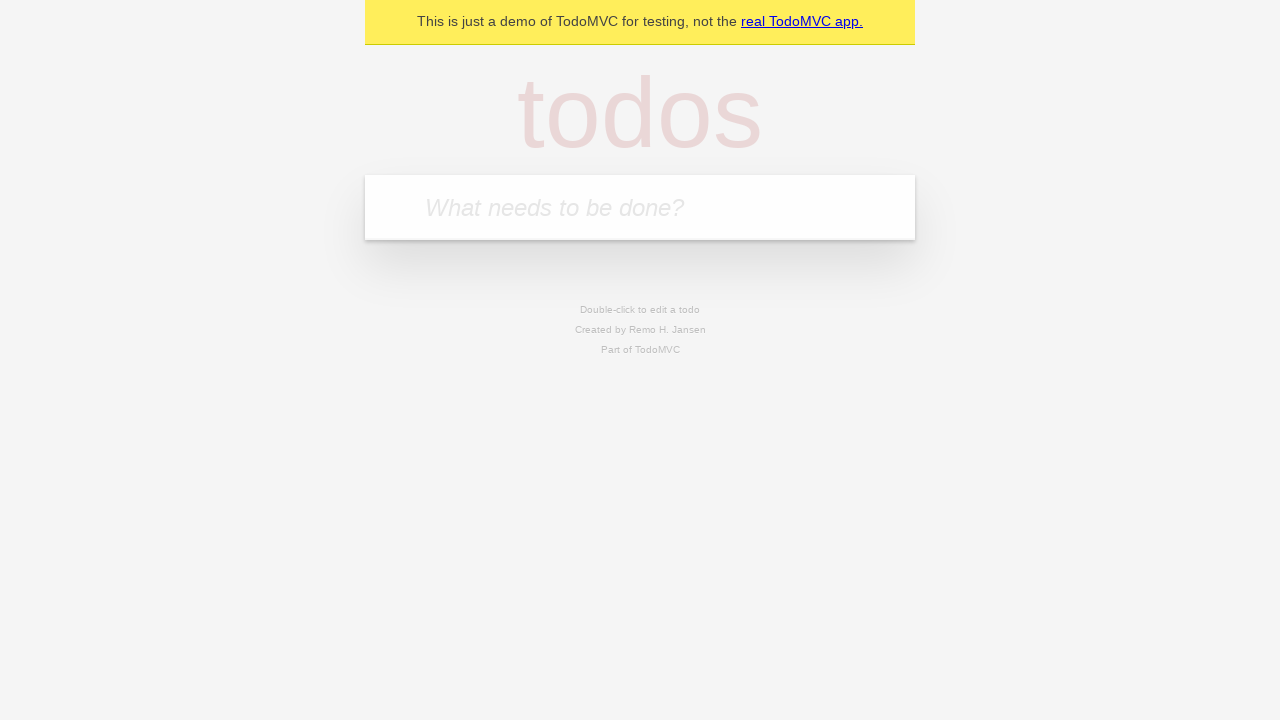

Filled input field with 'buy some cheese' on internal:attr=[placeholder="What needs to be done?"i]
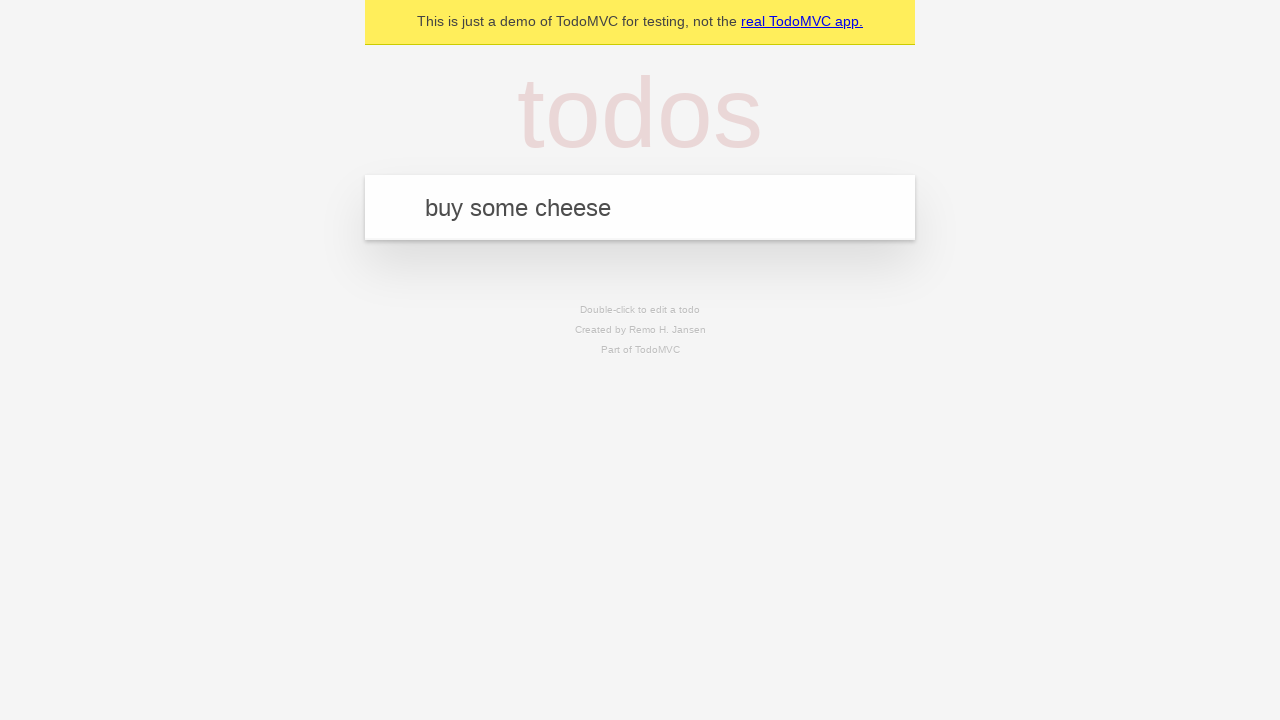

Pressed Enter to create first todo item on internal:attr=[placeholder="What needs to be done?"i]
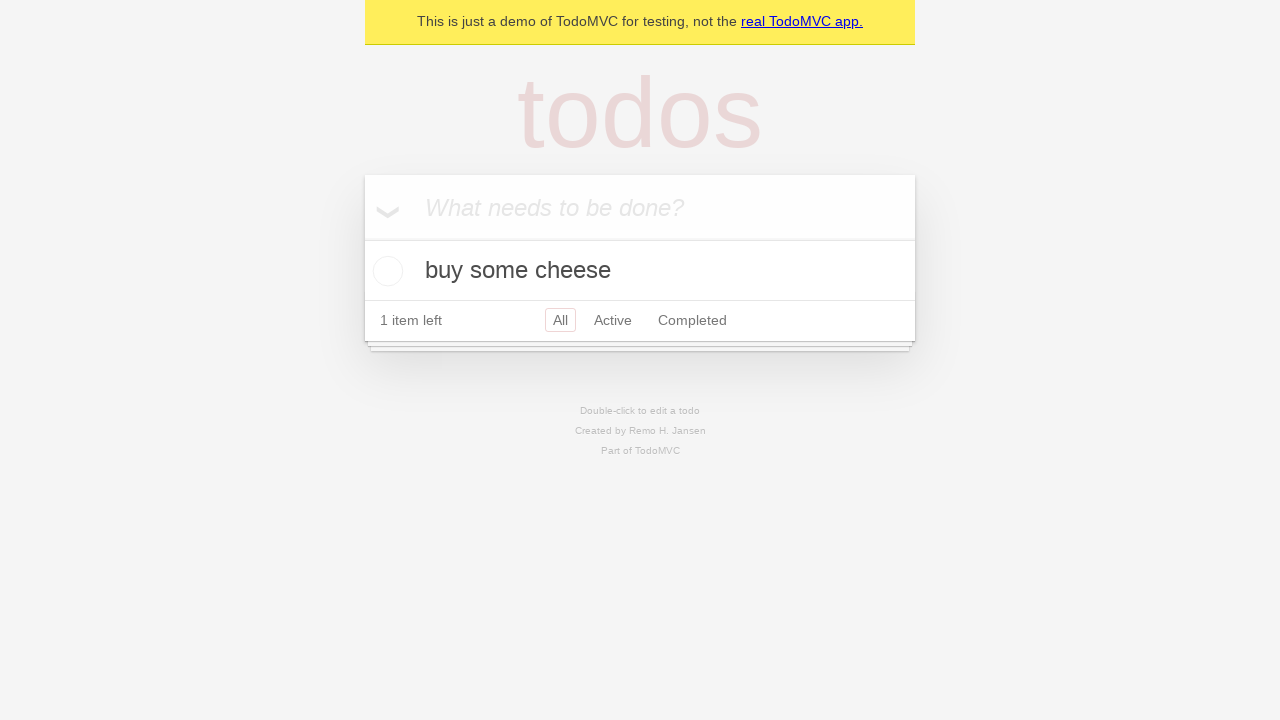

First todo item appeared in the list
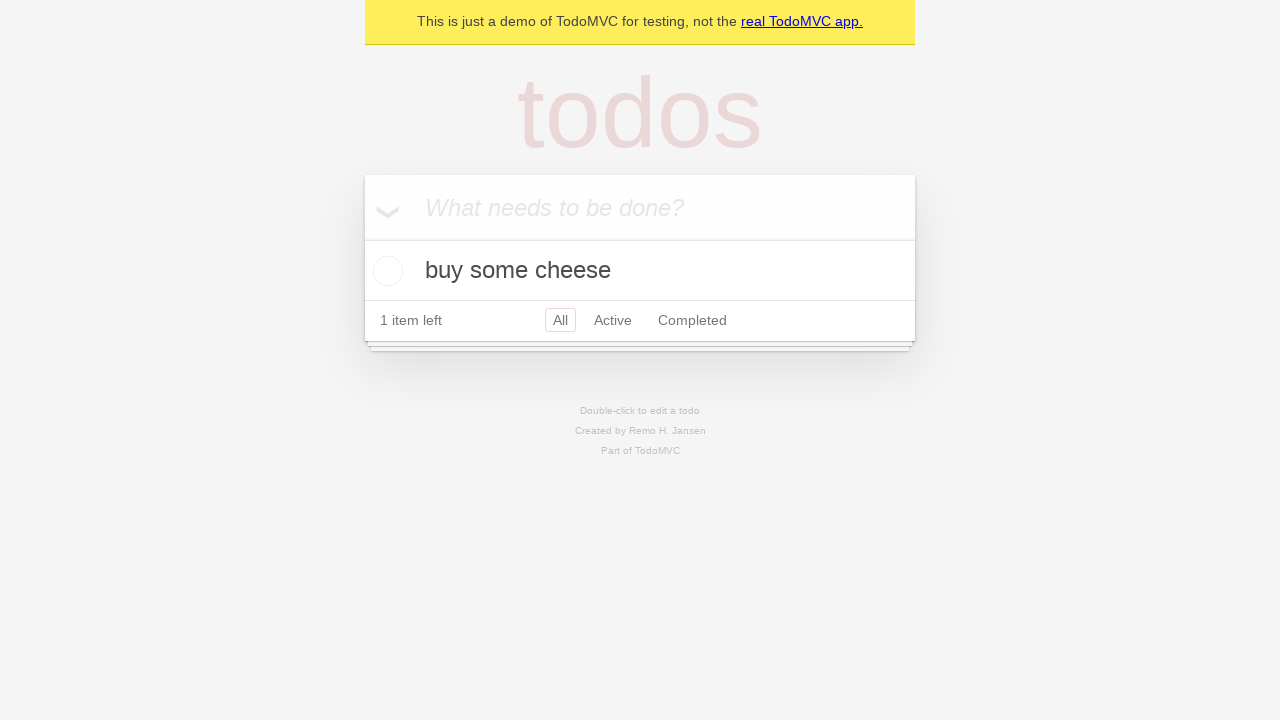

Filled input field with 'feed the cat' on internal:attr=[placeholder="What needs to be done?"i]
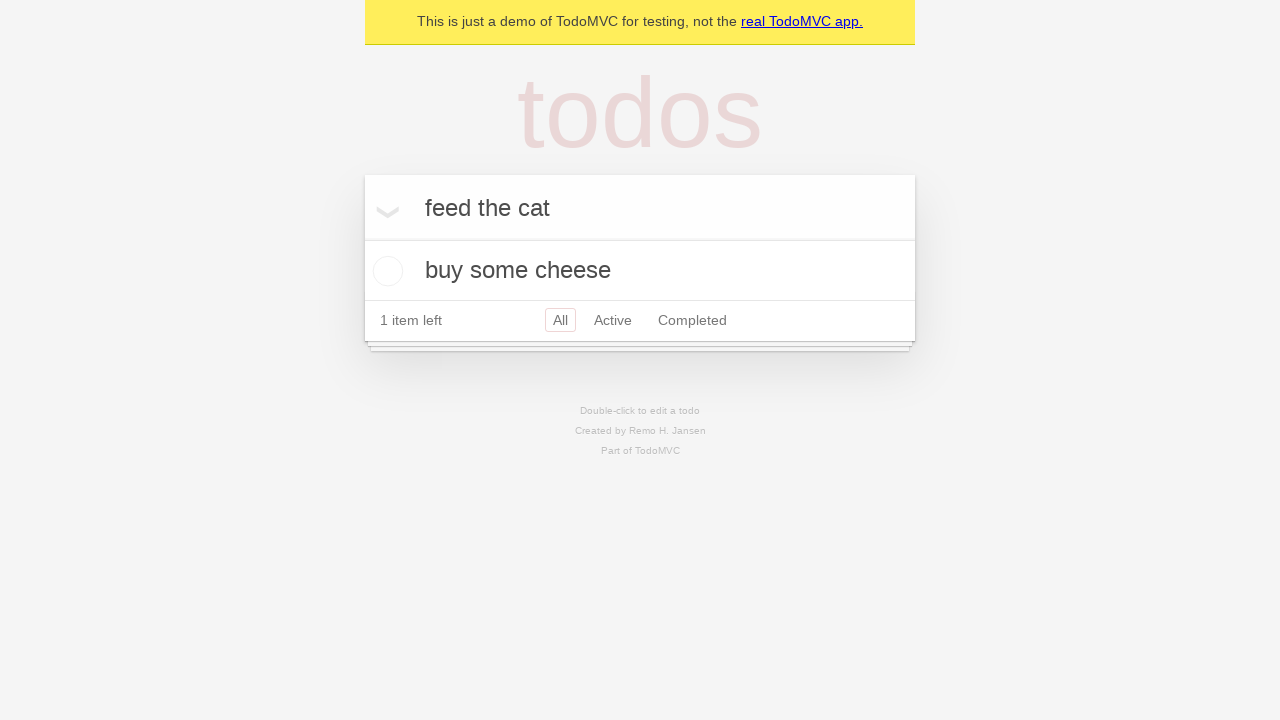

Pressed Enter to create second todo item on internal:attr=[placeholder="What needs to be done?"i]
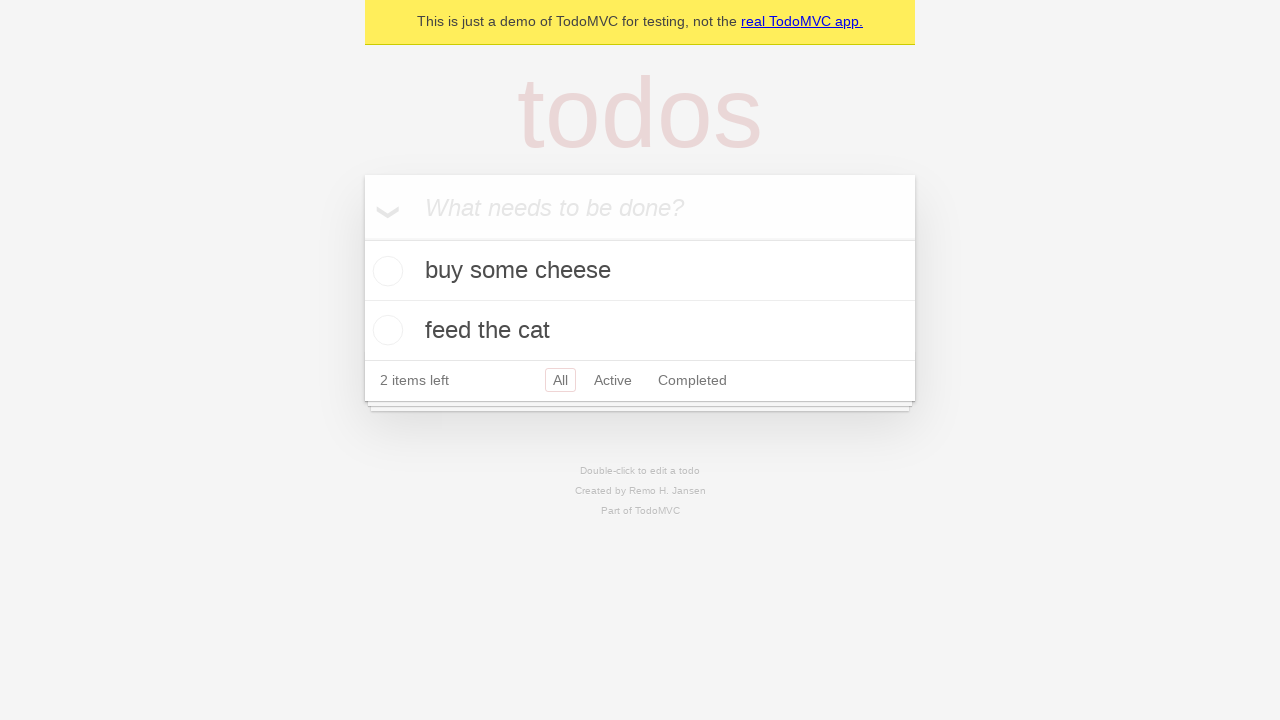

Verified that two todo items are now in the list
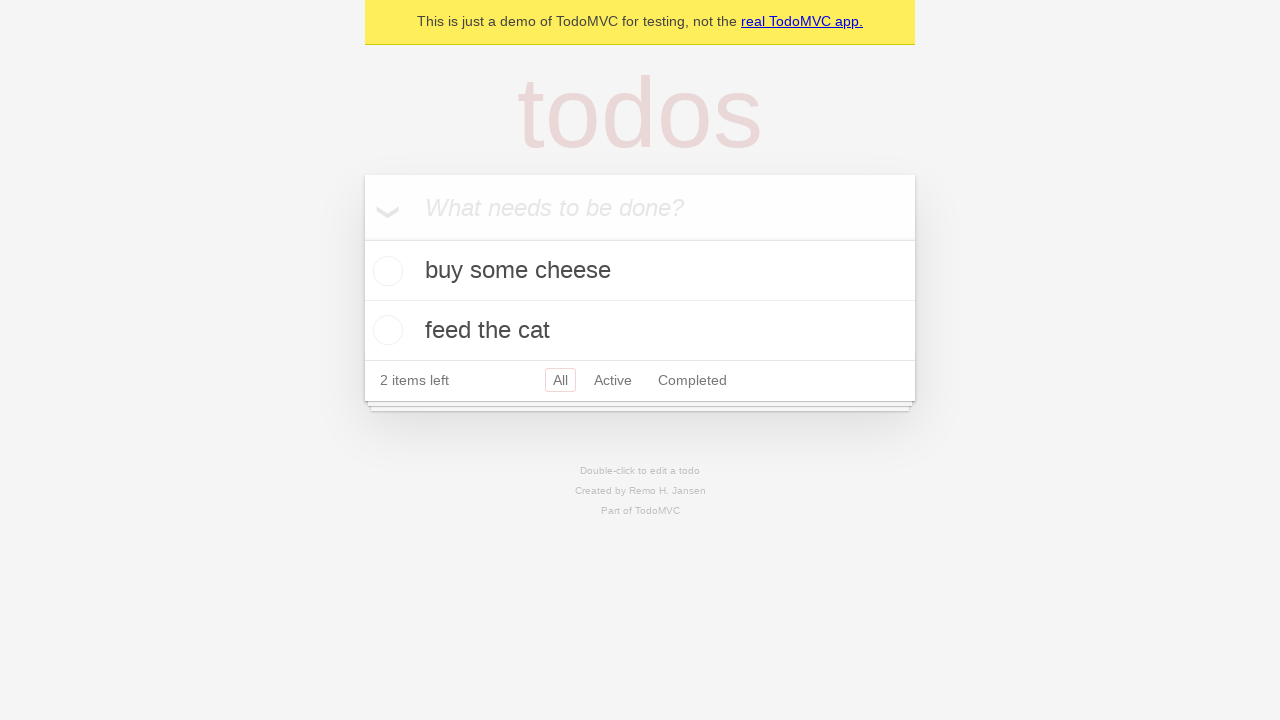

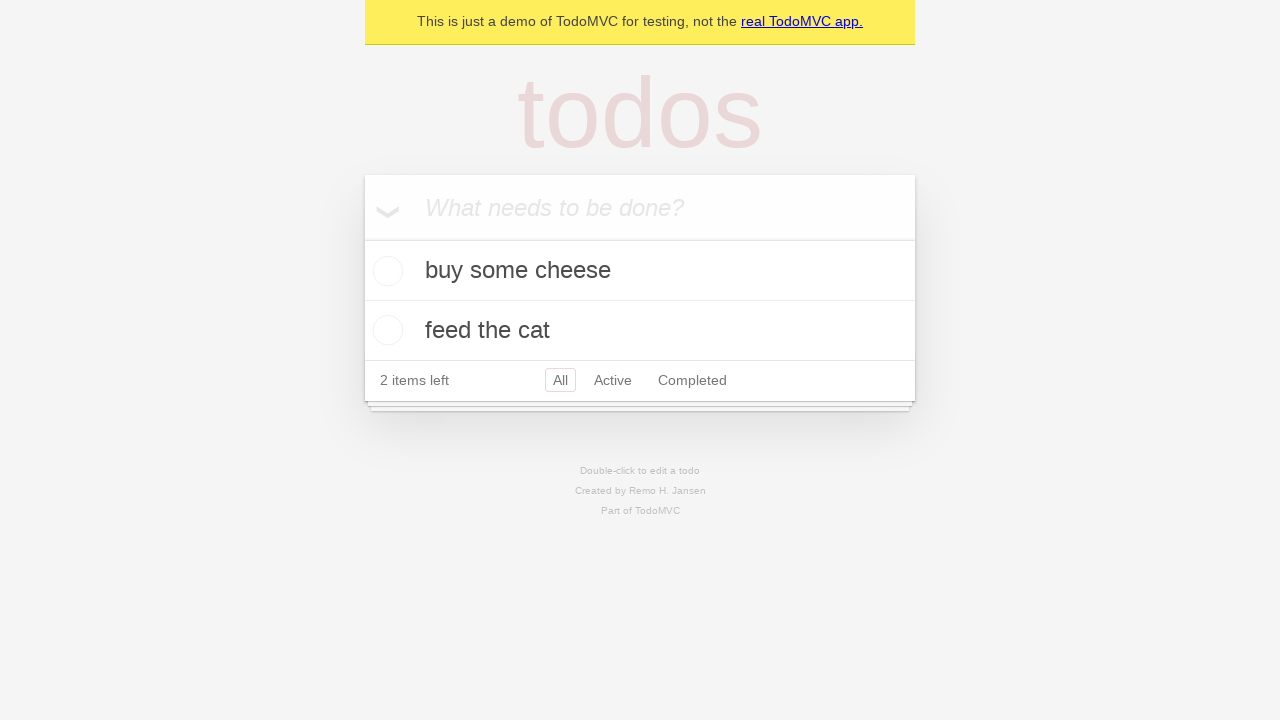